Tests a laminate flooring calculator by entering room dimensions (10x5), laminate panel specifications, selecting horizontal laying direction, and verifying the calculation results including area, panel count, packages, and cost.

Starting URL: https://masterskayapola.ru/kalkulyator/laminata.html

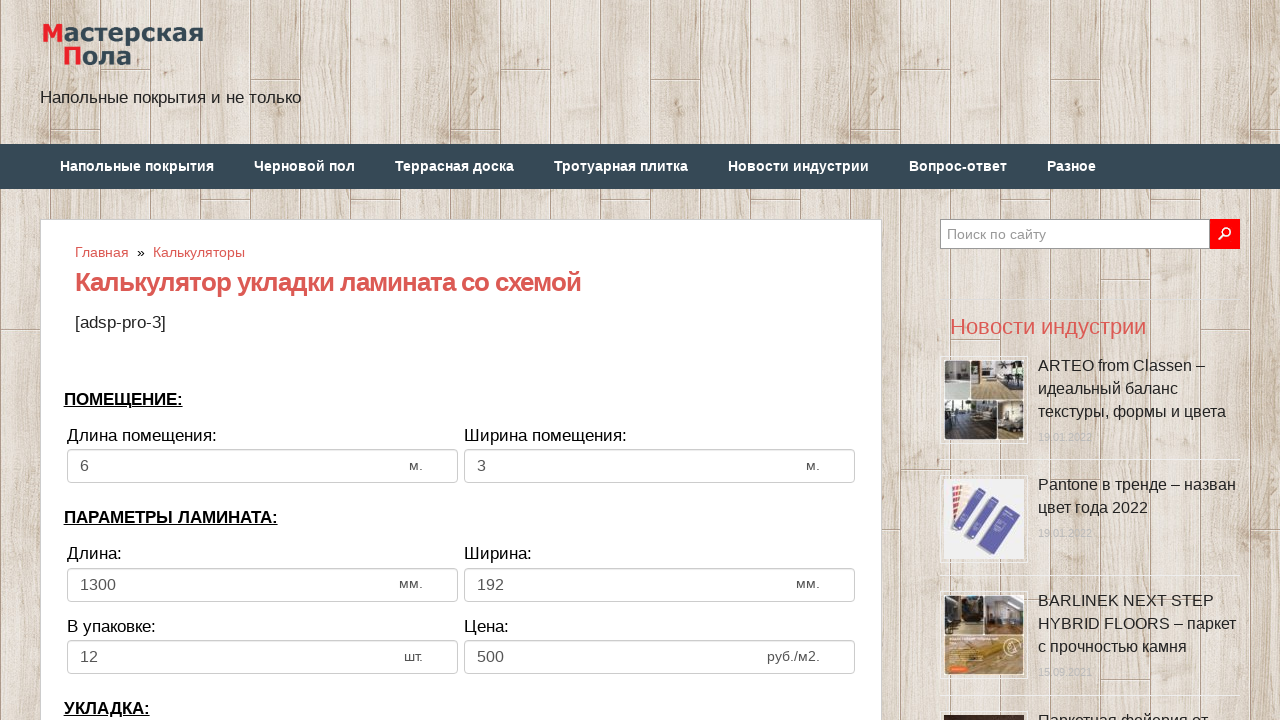

Entered room width of 10 meters on input[name='calc_roomwidth']
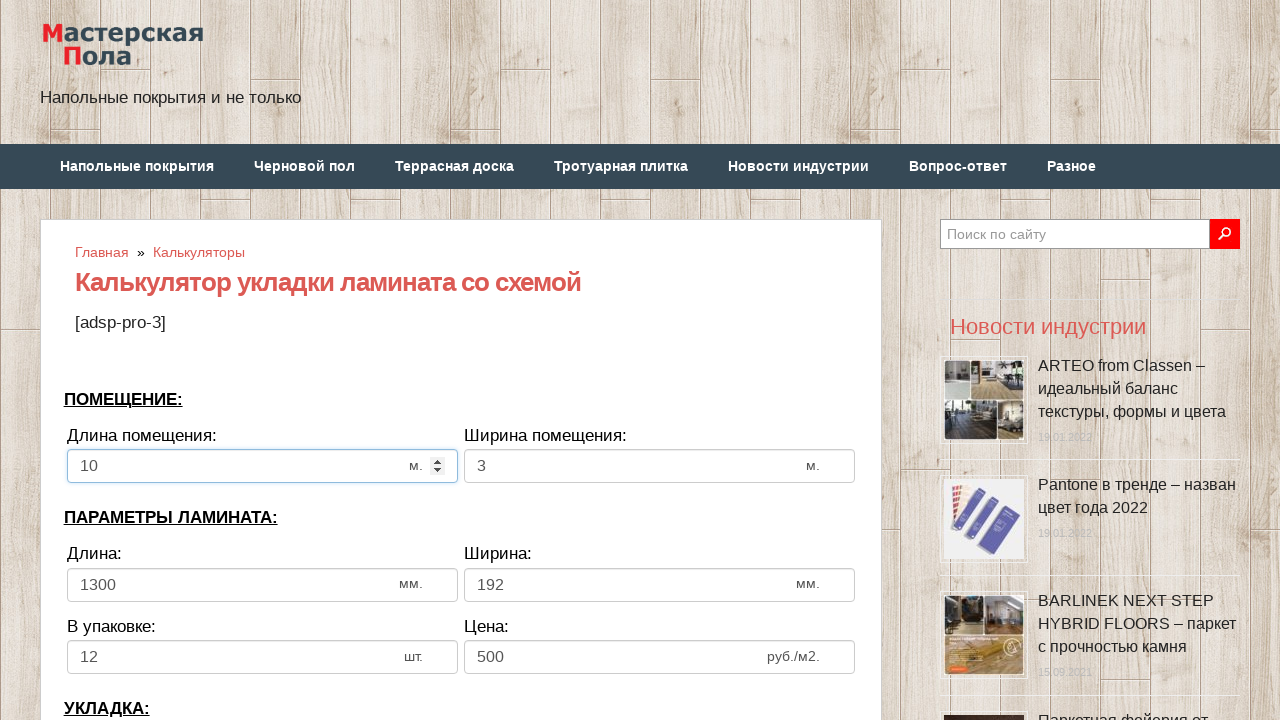

Entered room height of 5 meters on input[name='calc_roomheight']
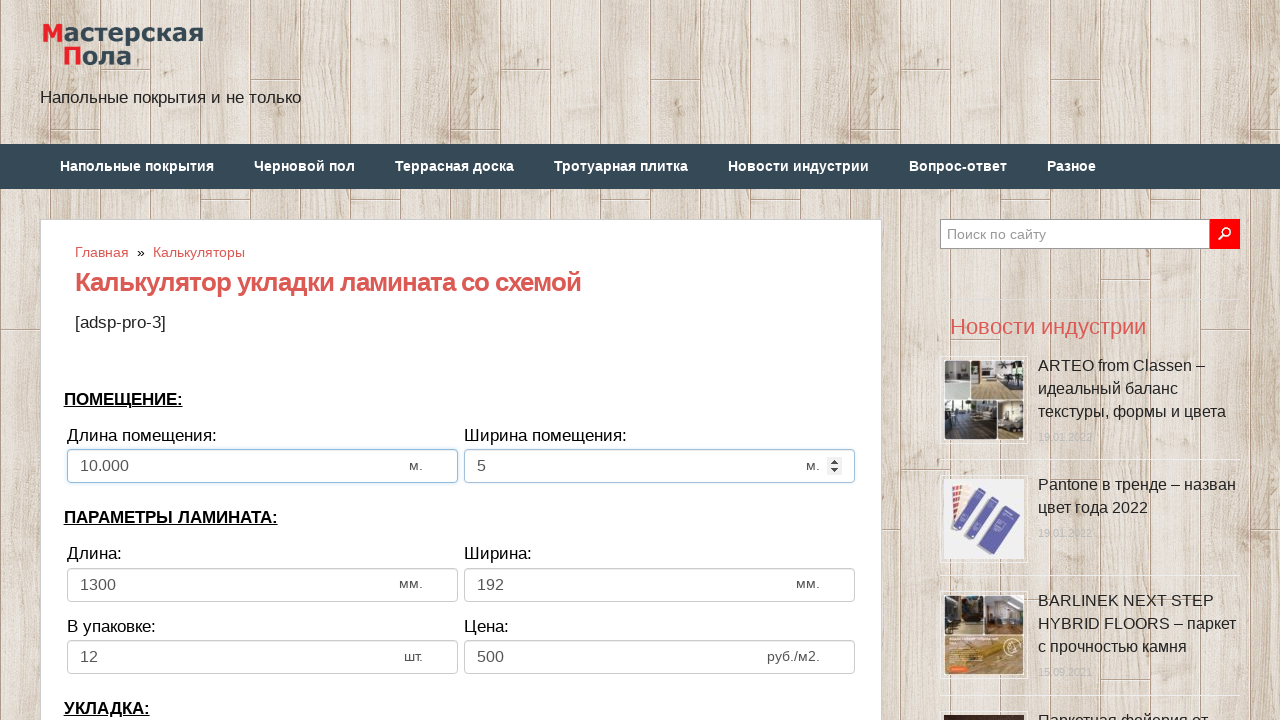

Entered laminate panel width of 1000mm on input[name='calc_lamwidth']
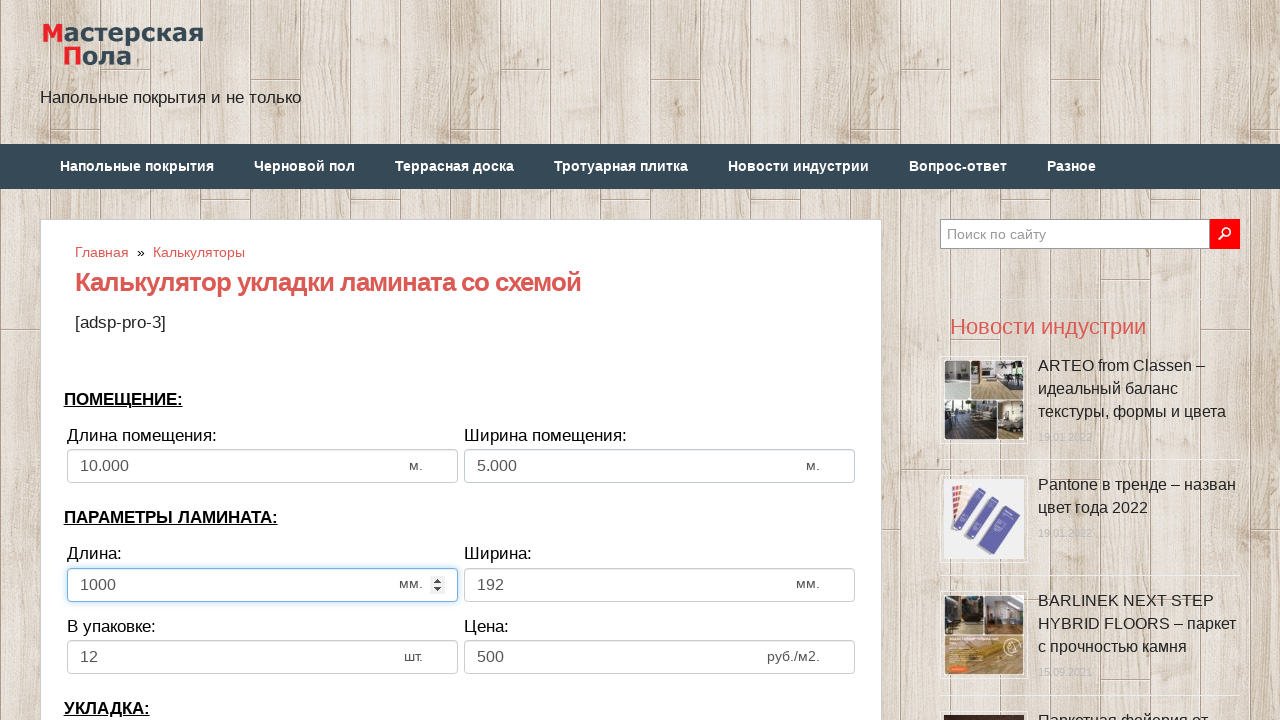

Entered laminate panel height of 190mm on input[name='calc_lamheight']
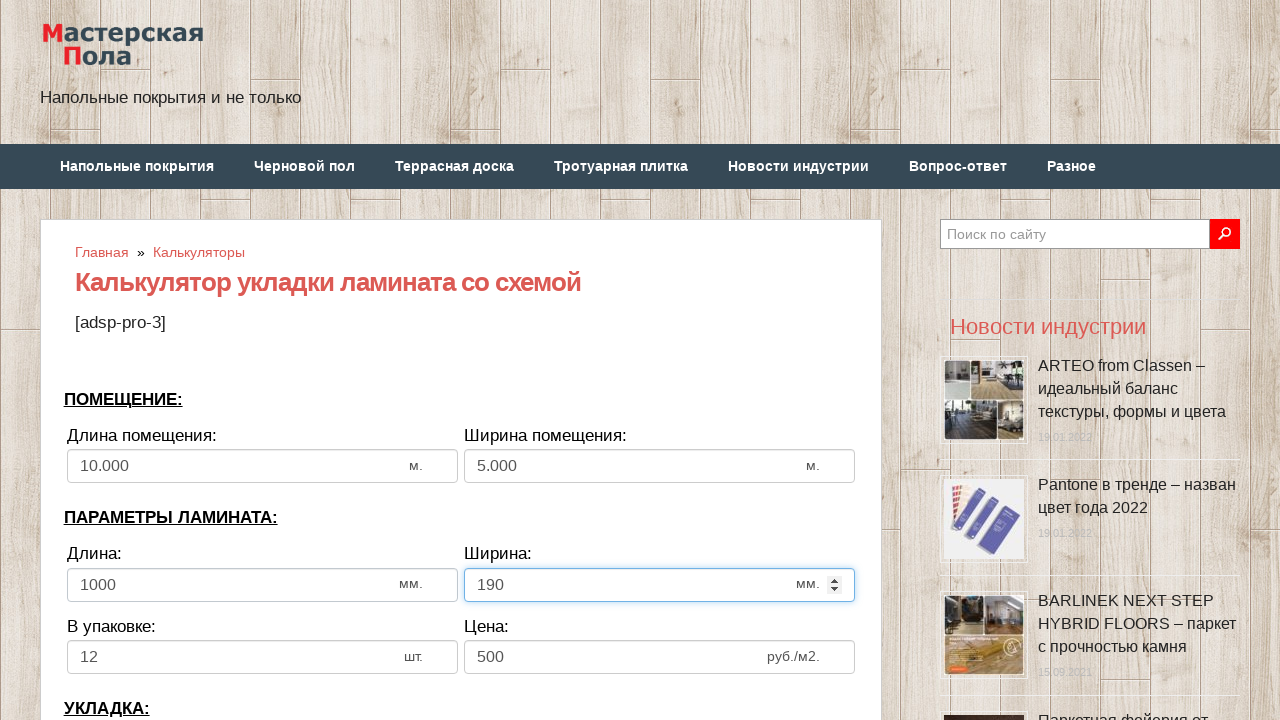

Entered 12 panels per package on input[name='calc_inpack']
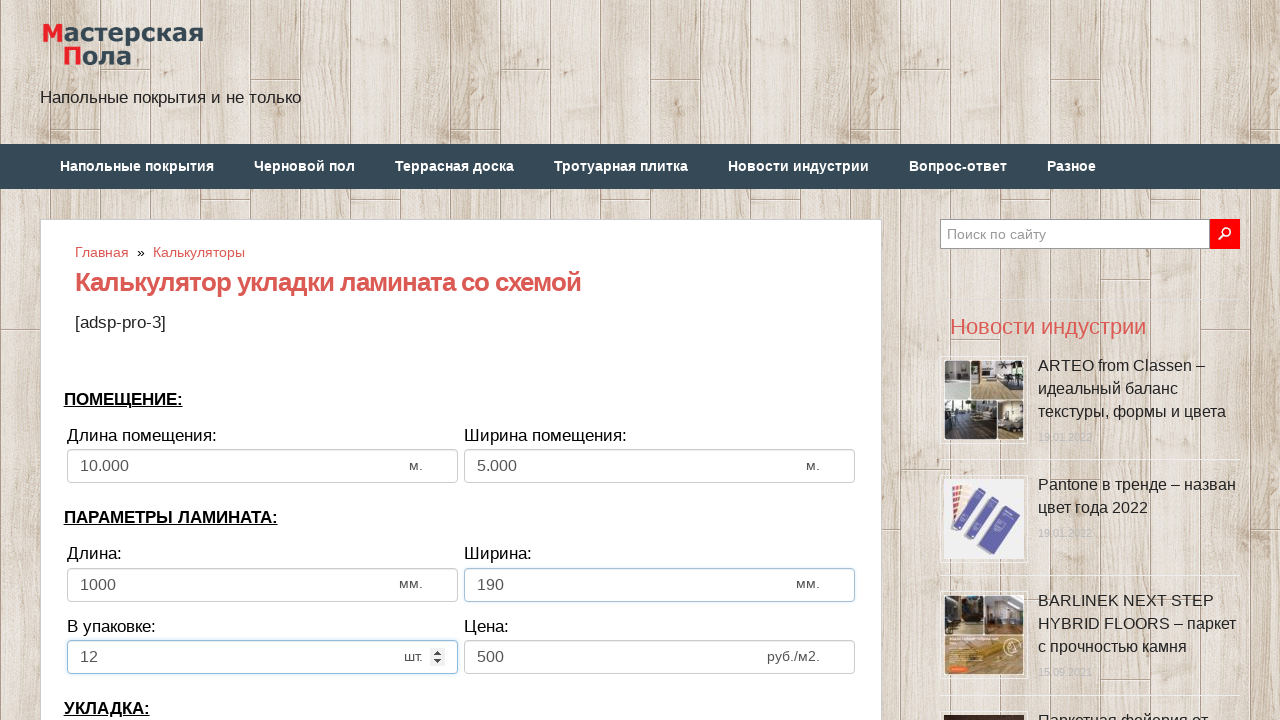

Entered price of 500 per package on input[name='calc_price']
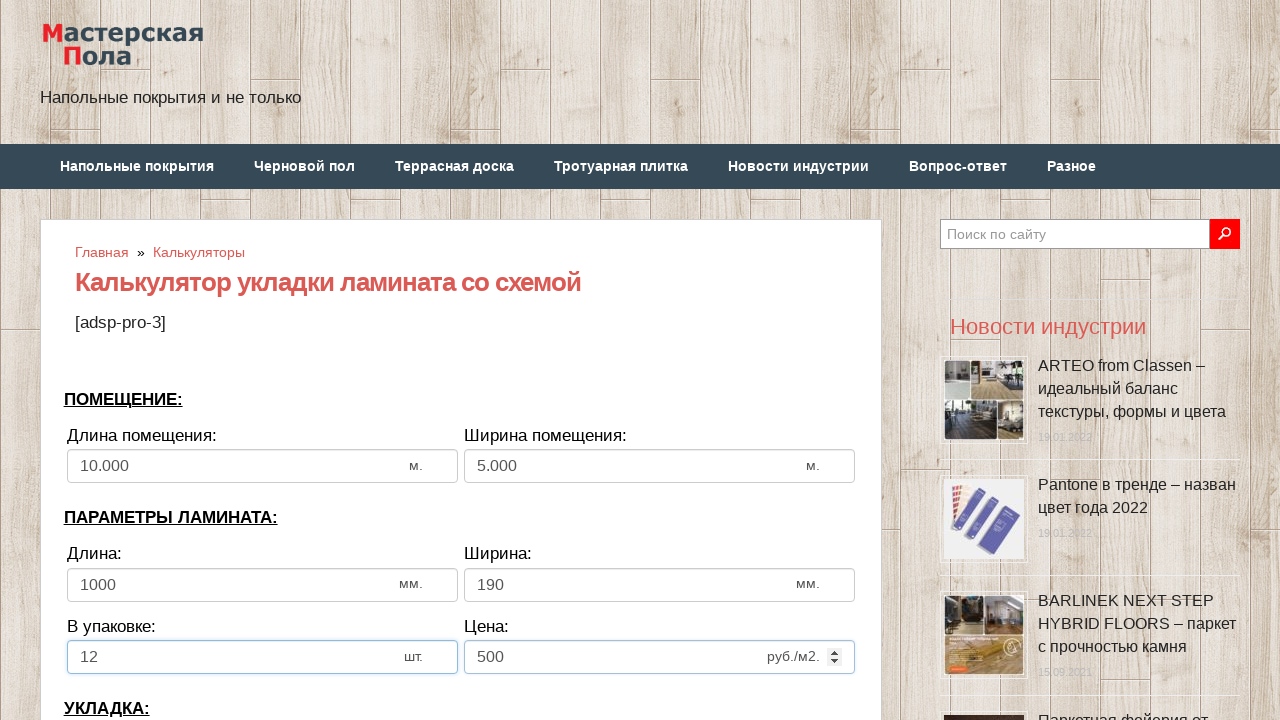

Selected horizontal laying direction on select[name='calc_direct']
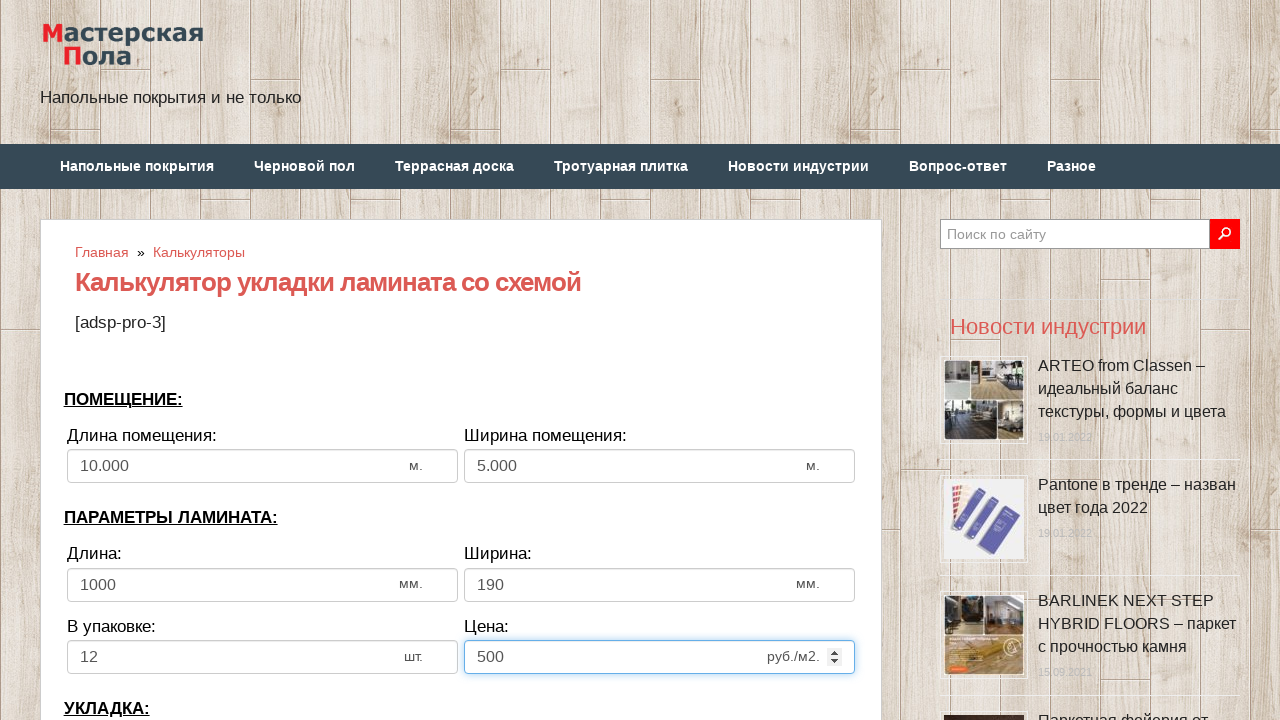

Entered bias/offset of 300mm on input[name='calc_bias']
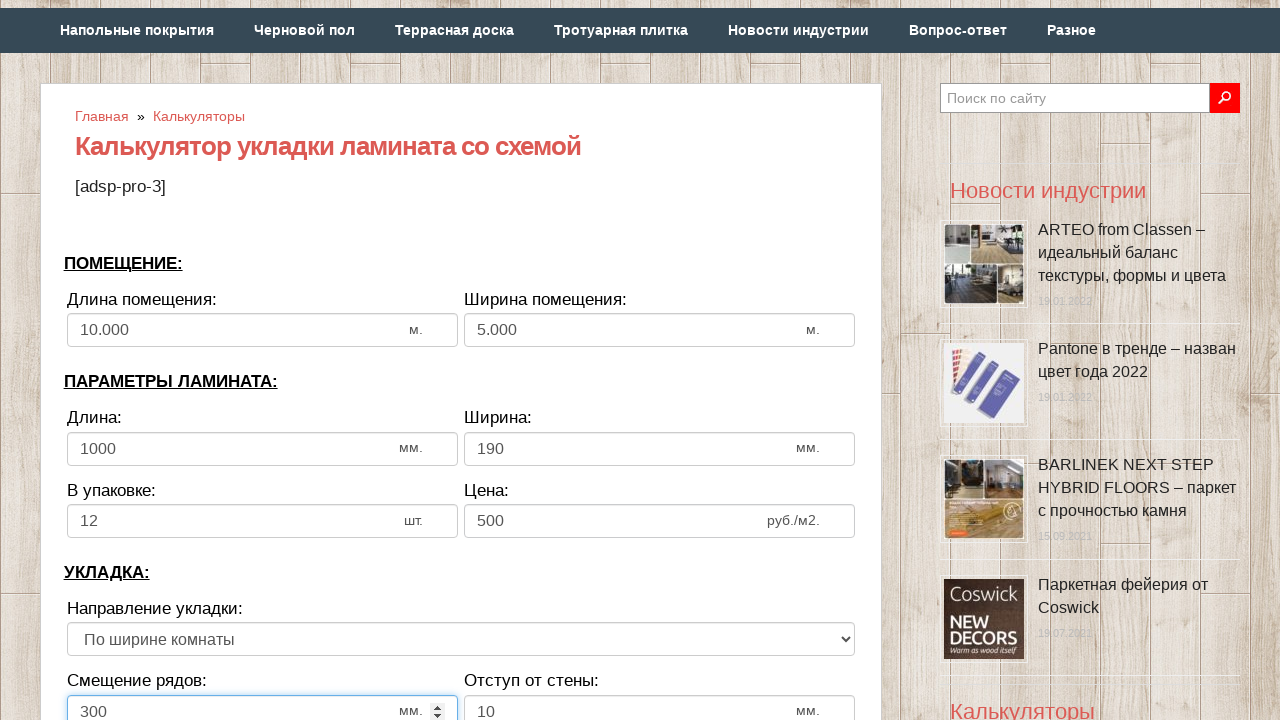

Entered wall distance of 10mm on input[name='calc_walldist']
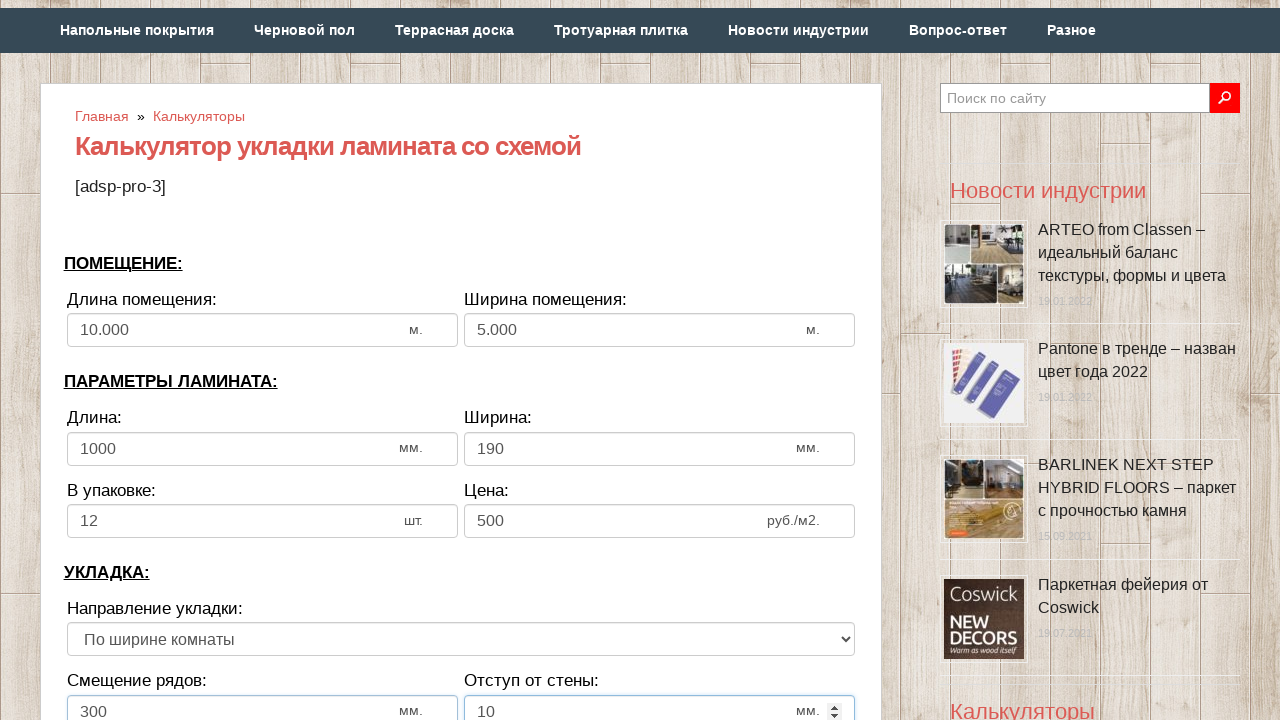

Clicked calculate button at (461, 361) on [value='Рассчитать']
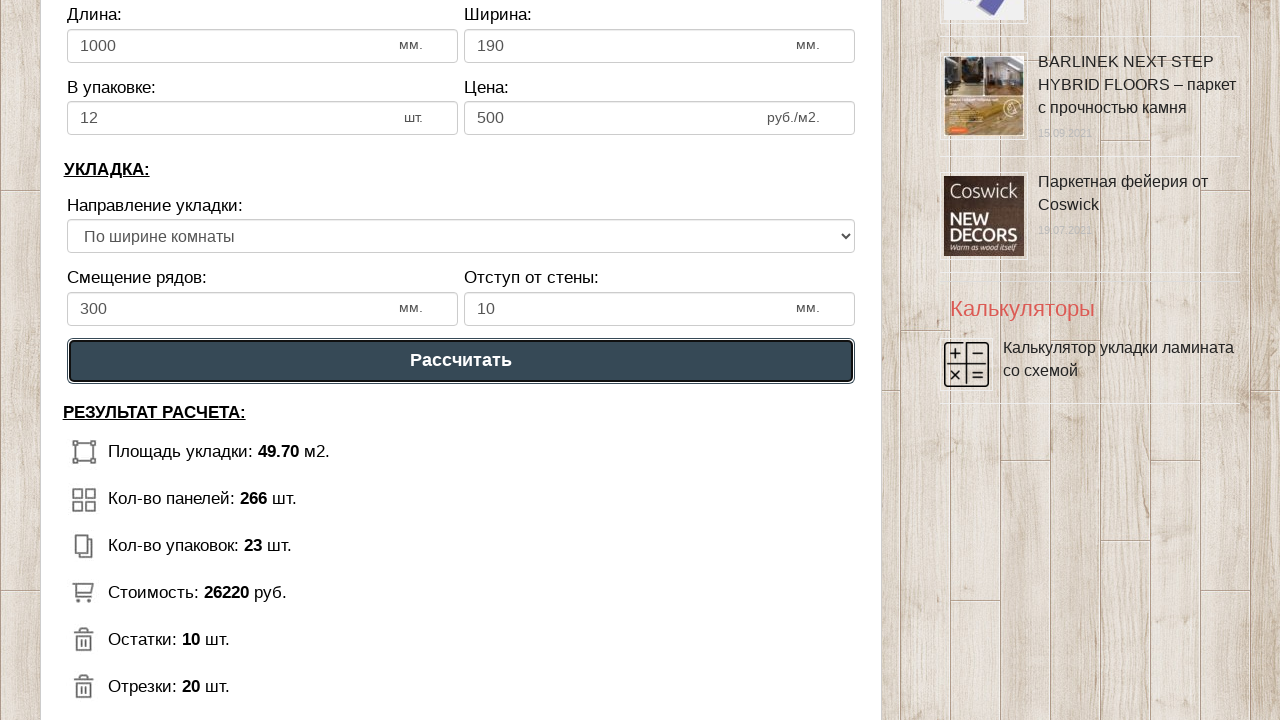

Calculation results loaded and displayed
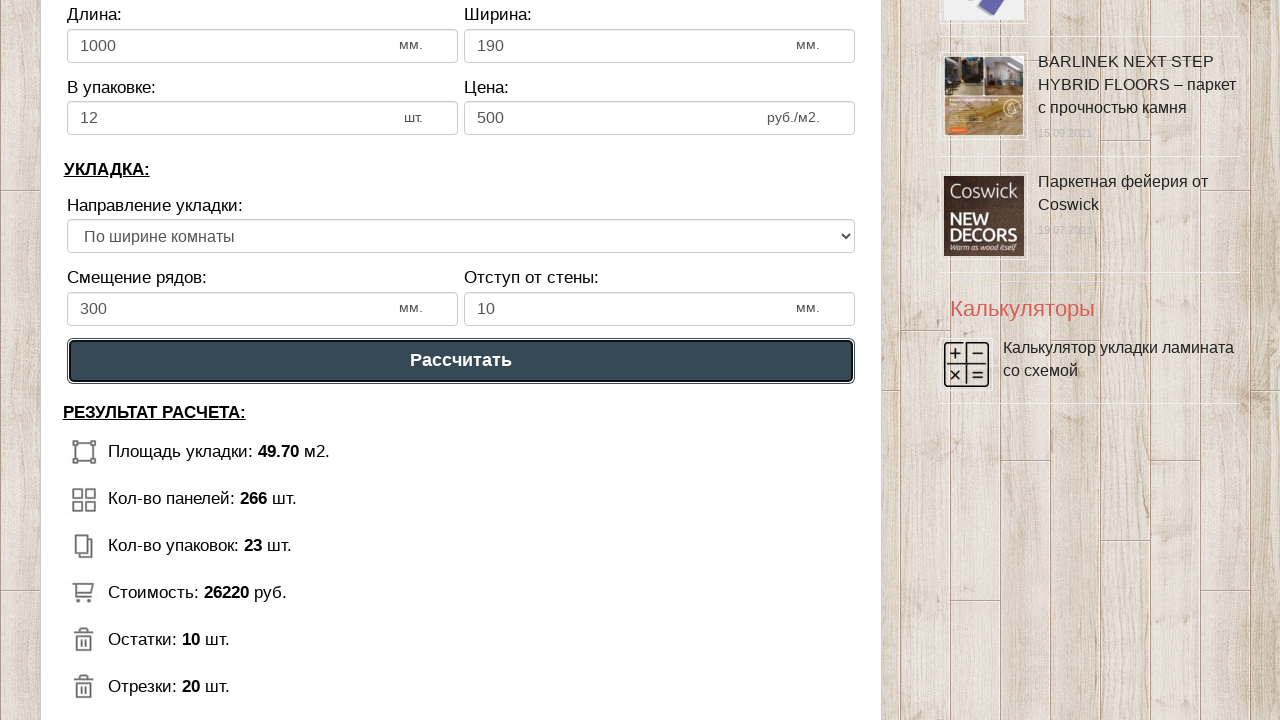

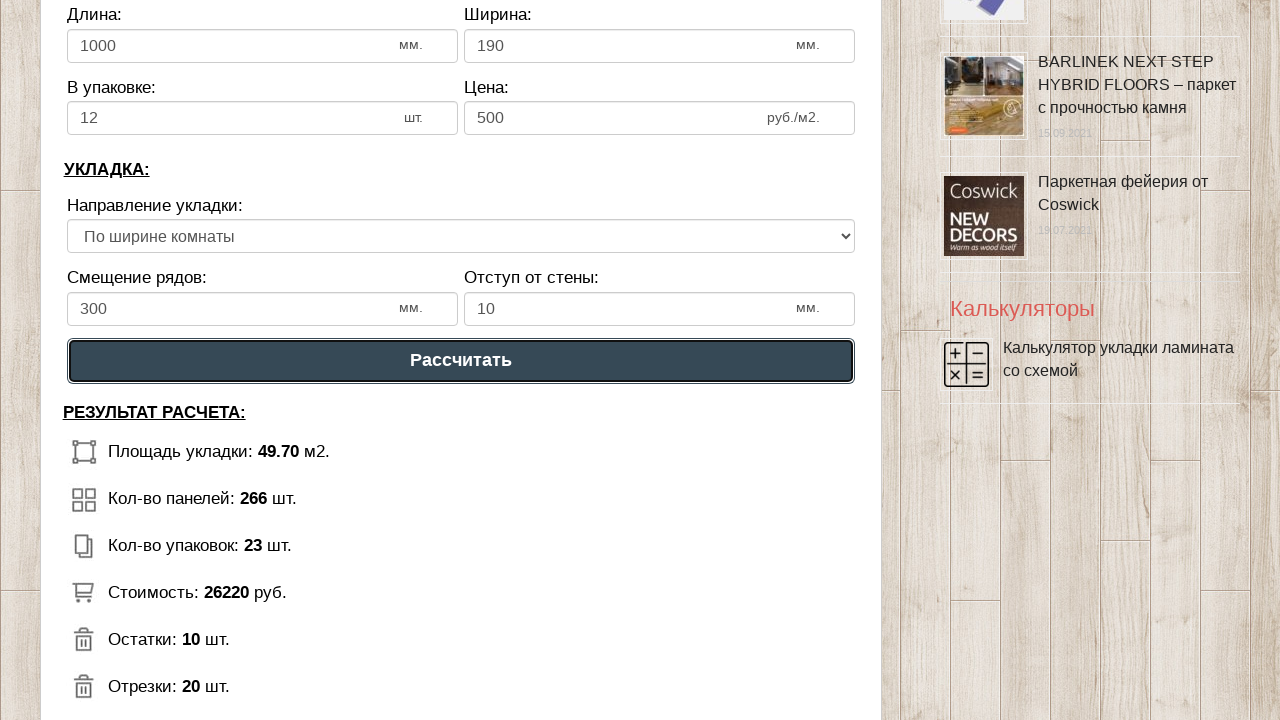